Tests browser window management including fullscreen, maximize, minimize, and resize operations

Starting URL: https://www.sqamanual.com

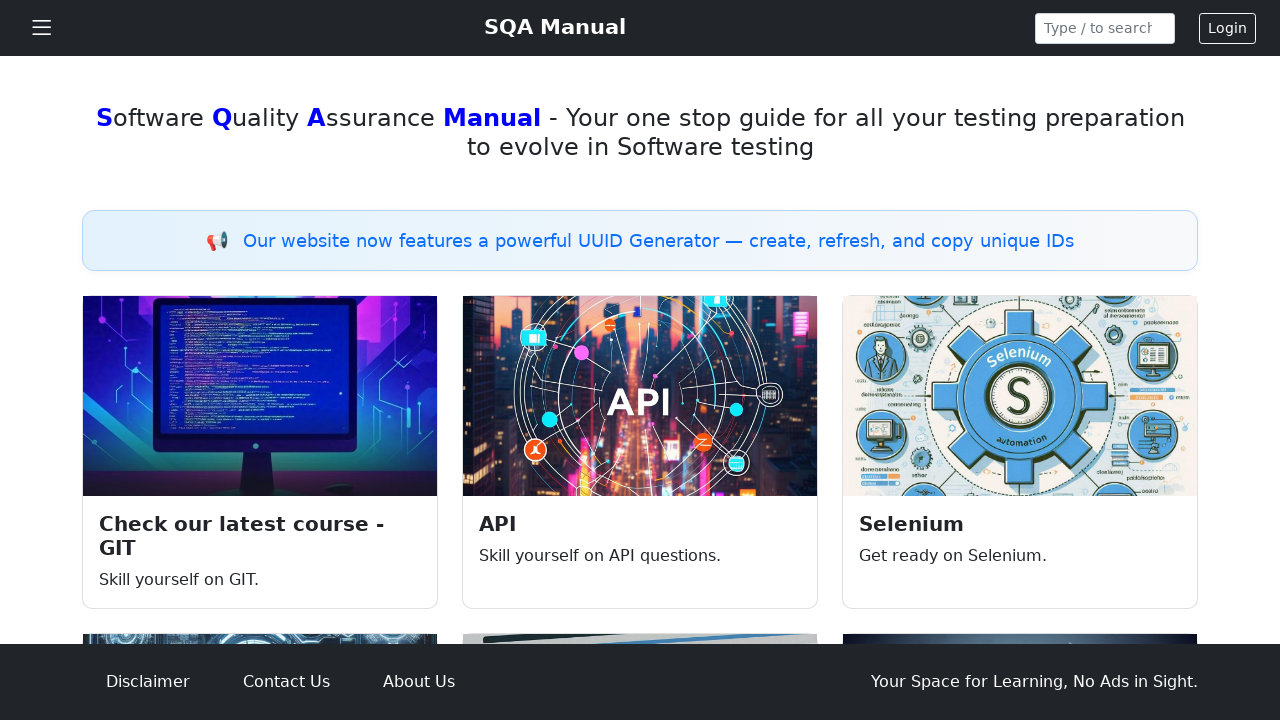

Waited for page to reach domcontentloaded state
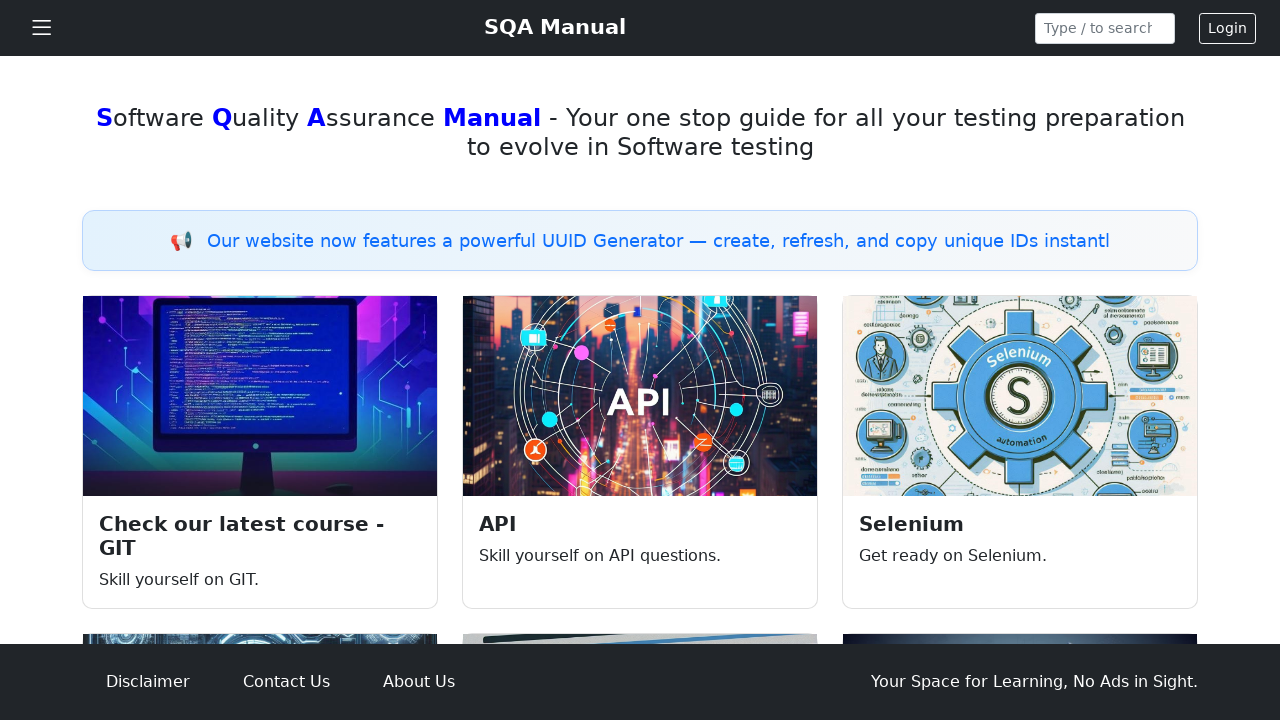

Set viewport size to 400x200 pixels
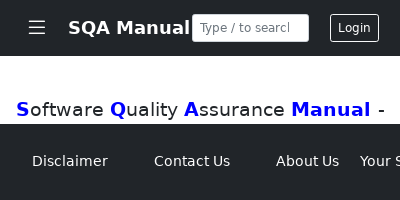

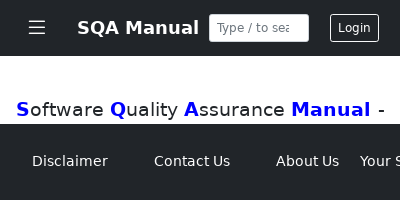